Tests the subtraction functionality on an online calculator by clicking number buttons and operators to perform a calculation (appears to be 5 - 2 = 3).

Starting URL: https://www.calculadora.org/

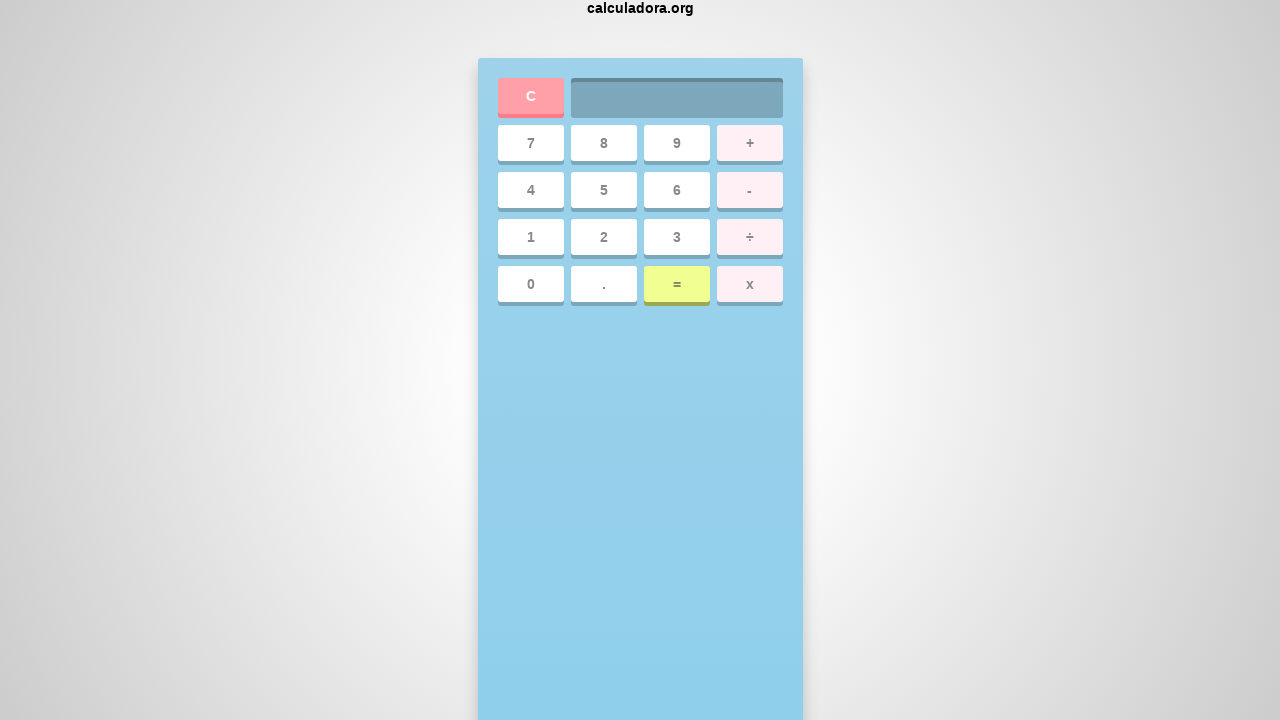

Navigated to calculator website
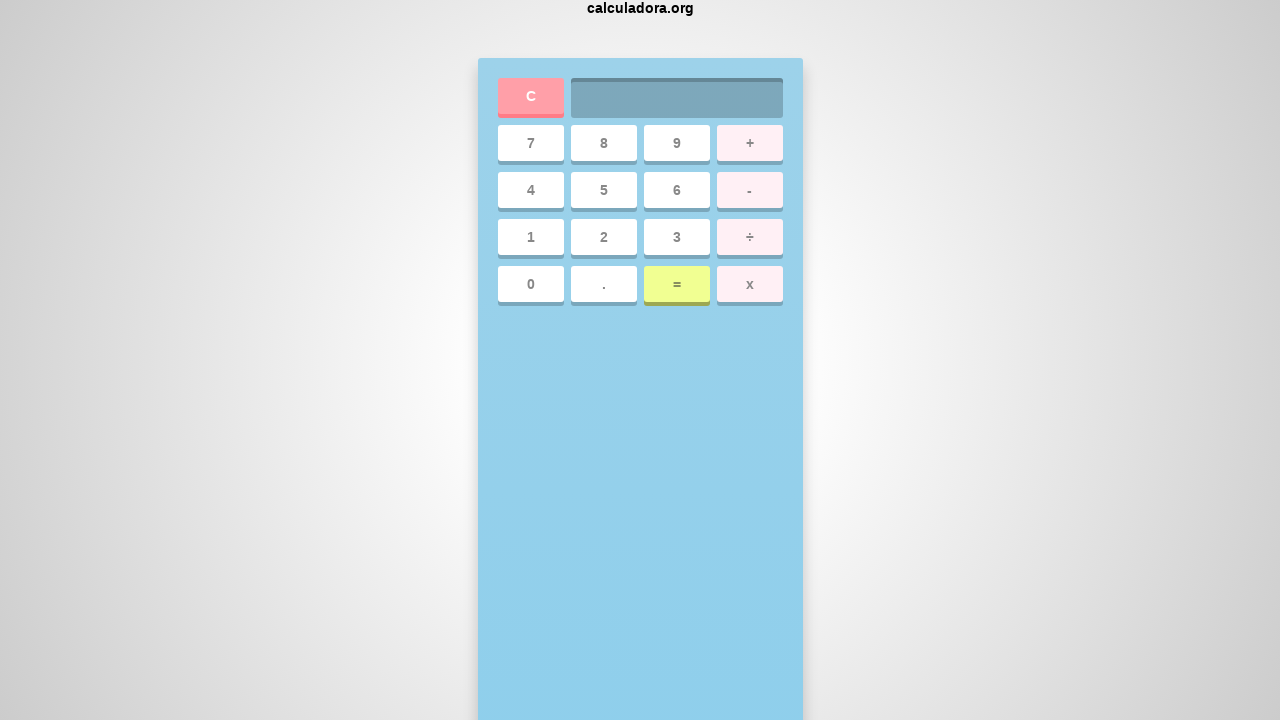

Clicked number button 5 at (604, 190) on span:nth-child(6)
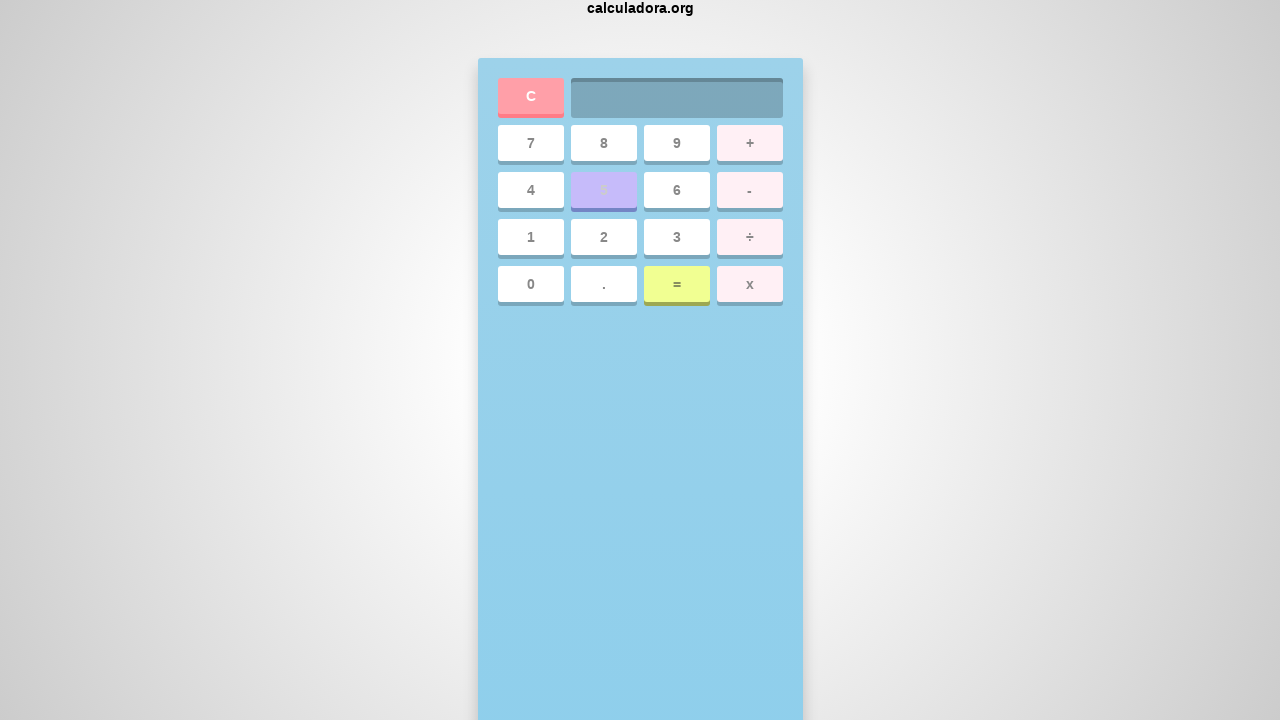

Clicked subtraction operator at (750, 190) on .operator:nth-child(8)
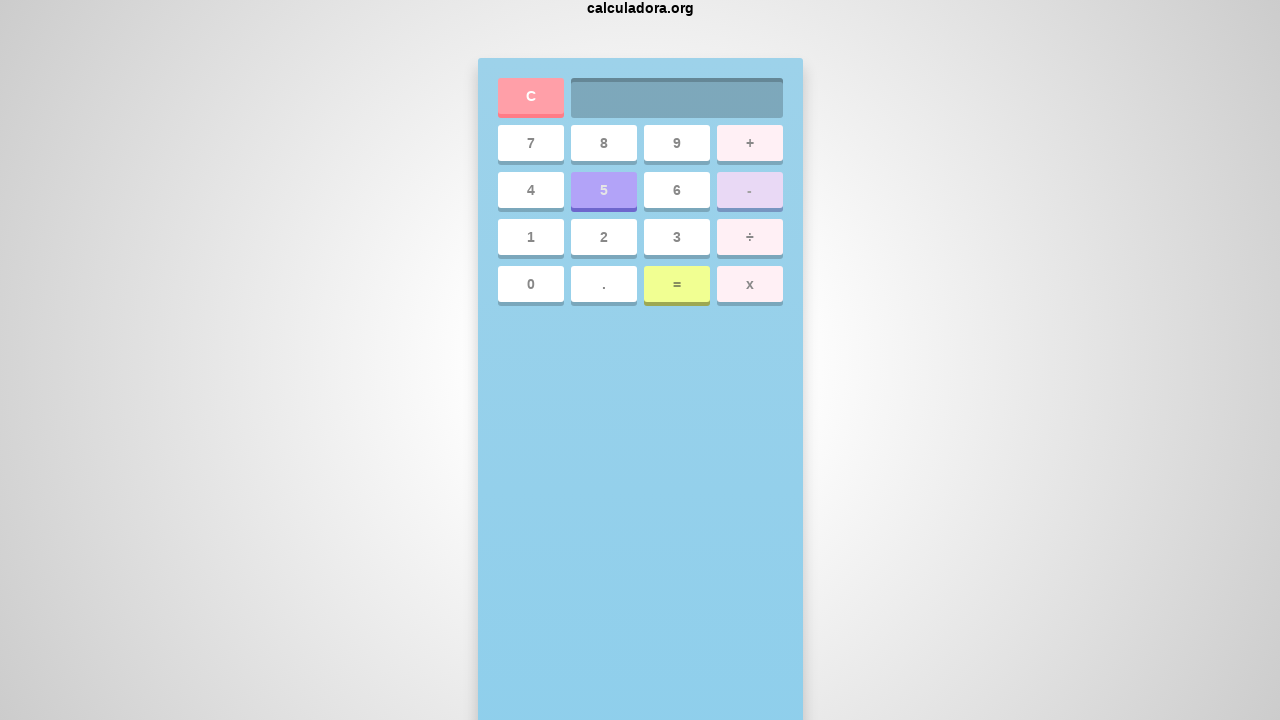

Clicked number button 2 at (676, 237) on span:nth-child(11)
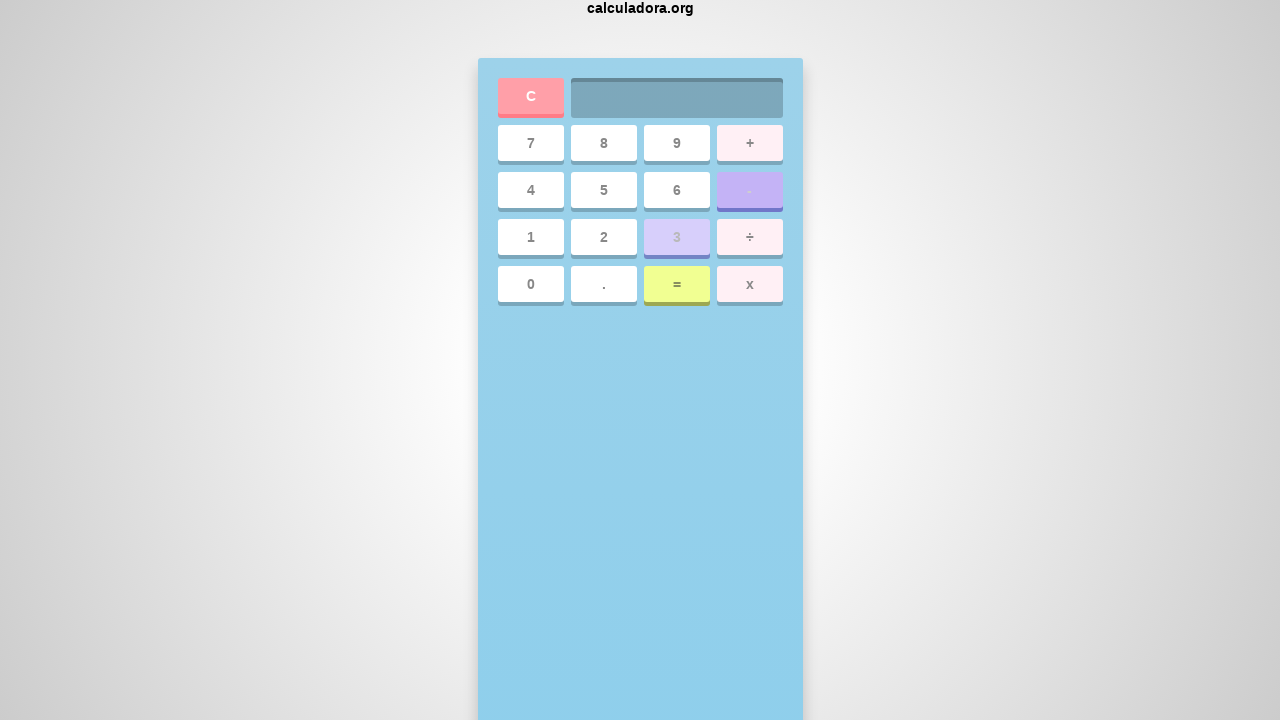

Clicked equals button to evaluate expression at (676, 284) on .eval
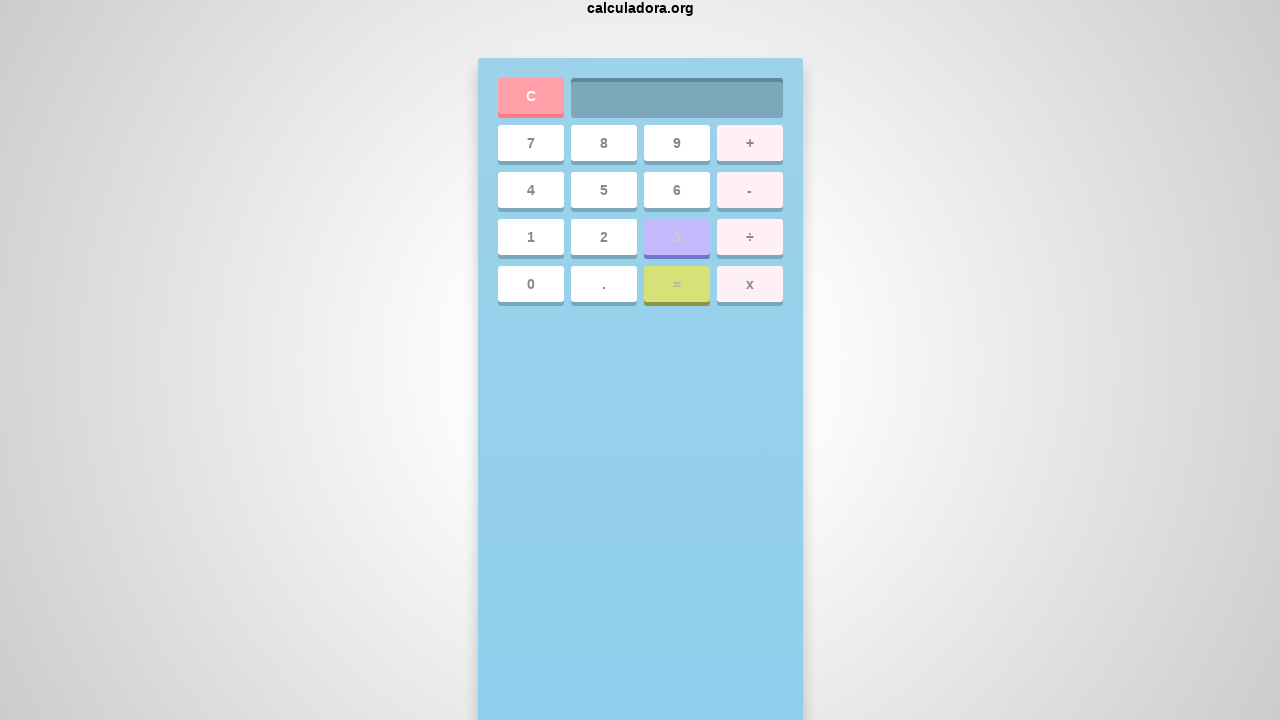

Clicked screen to verify result is displayed at (676, 98) on .screen
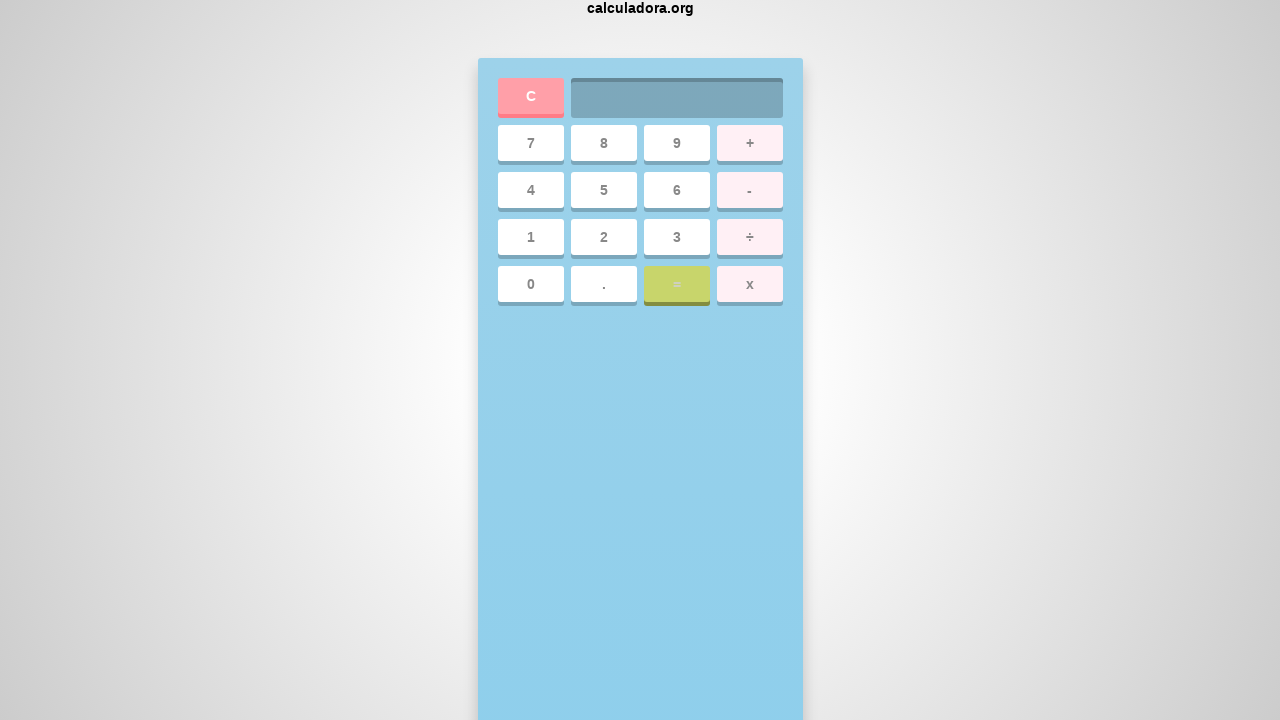

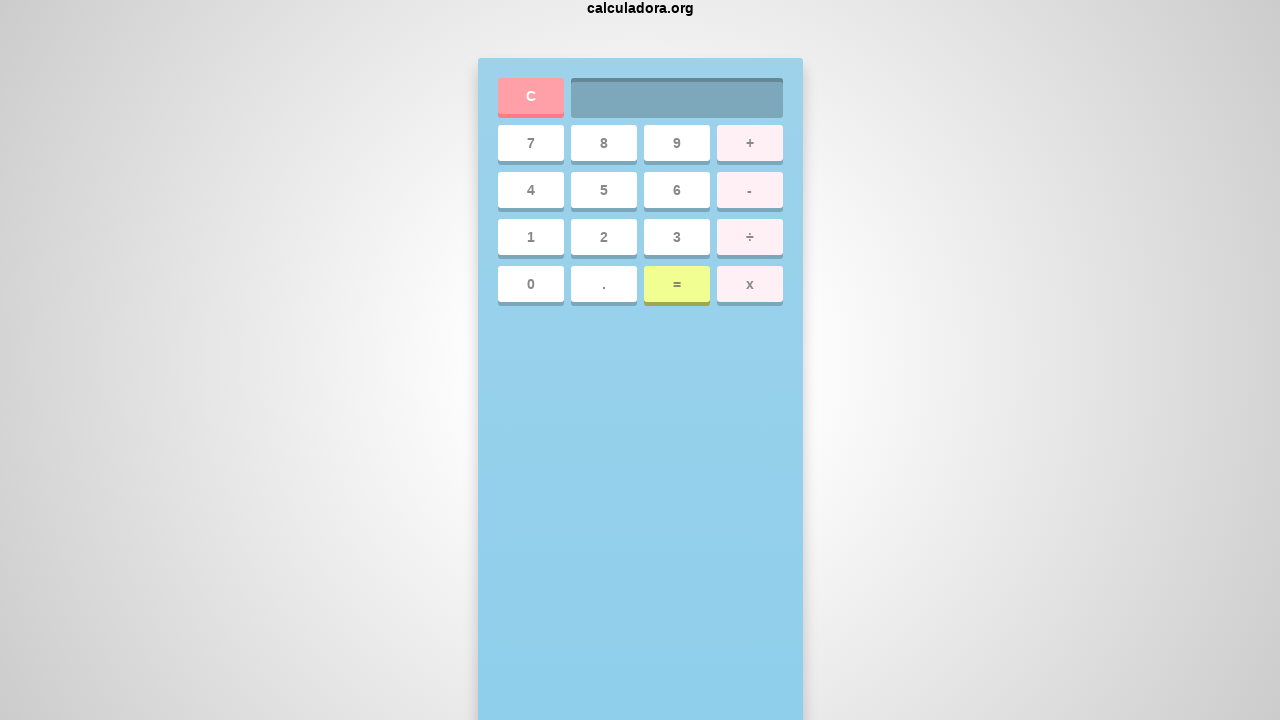